Tests interaction with nested iframes by filling text fields in the main iframe and clicking a radio button in a nested iframe

Starting URL: https://ui.vision/demo/webtest/frames/

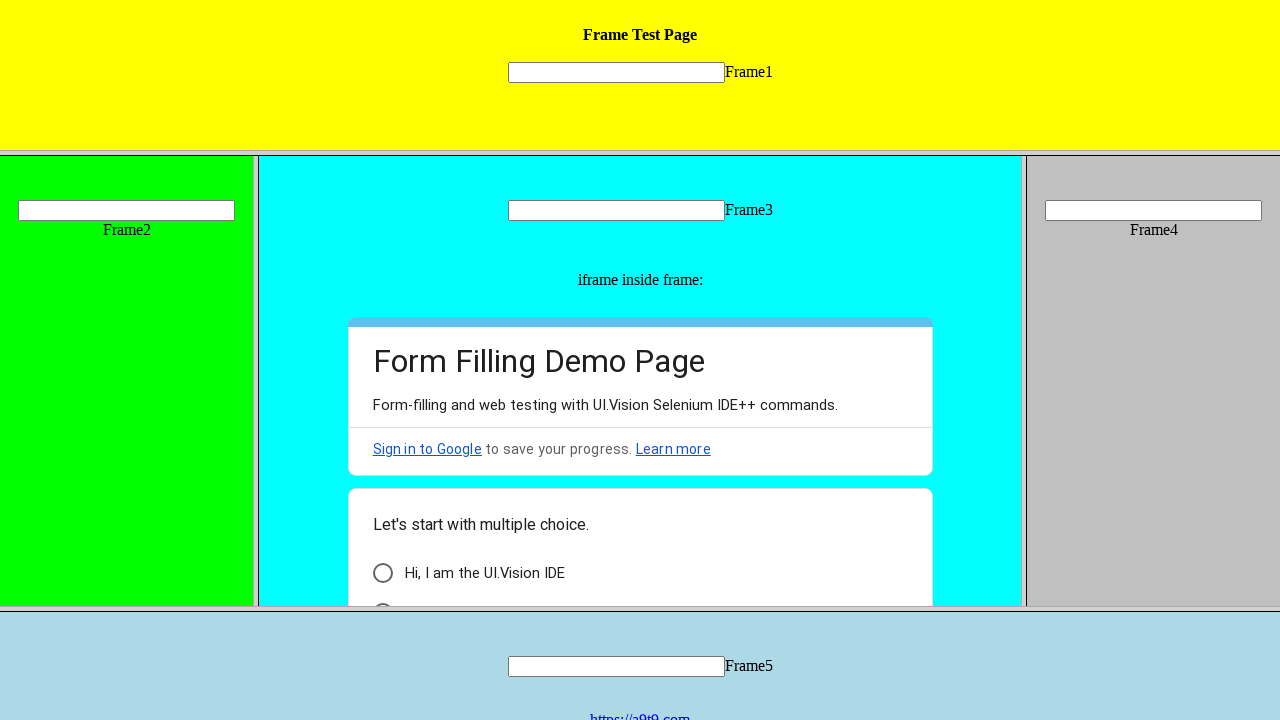

Located frame 3 element
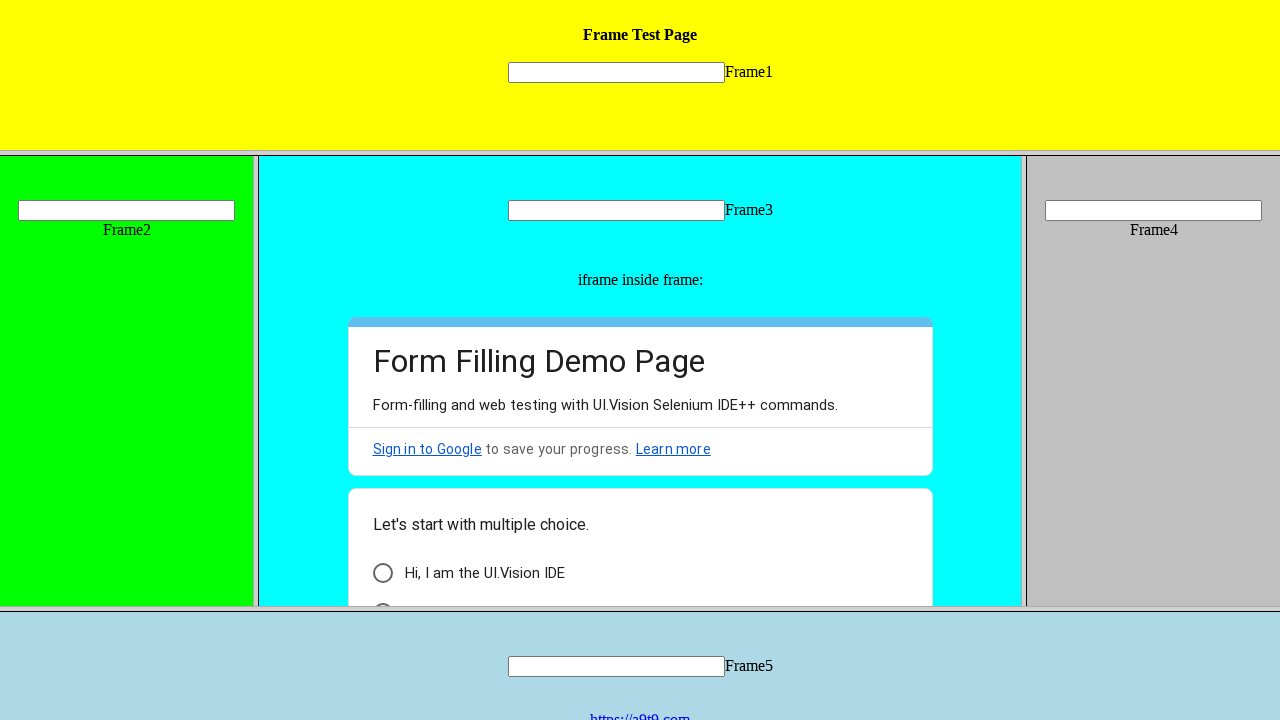

Filled text field in frame 3 with 'ABCD' on frame[src='frame_3.html'] >> internal:control=enter-frame >> input[name='mytext3
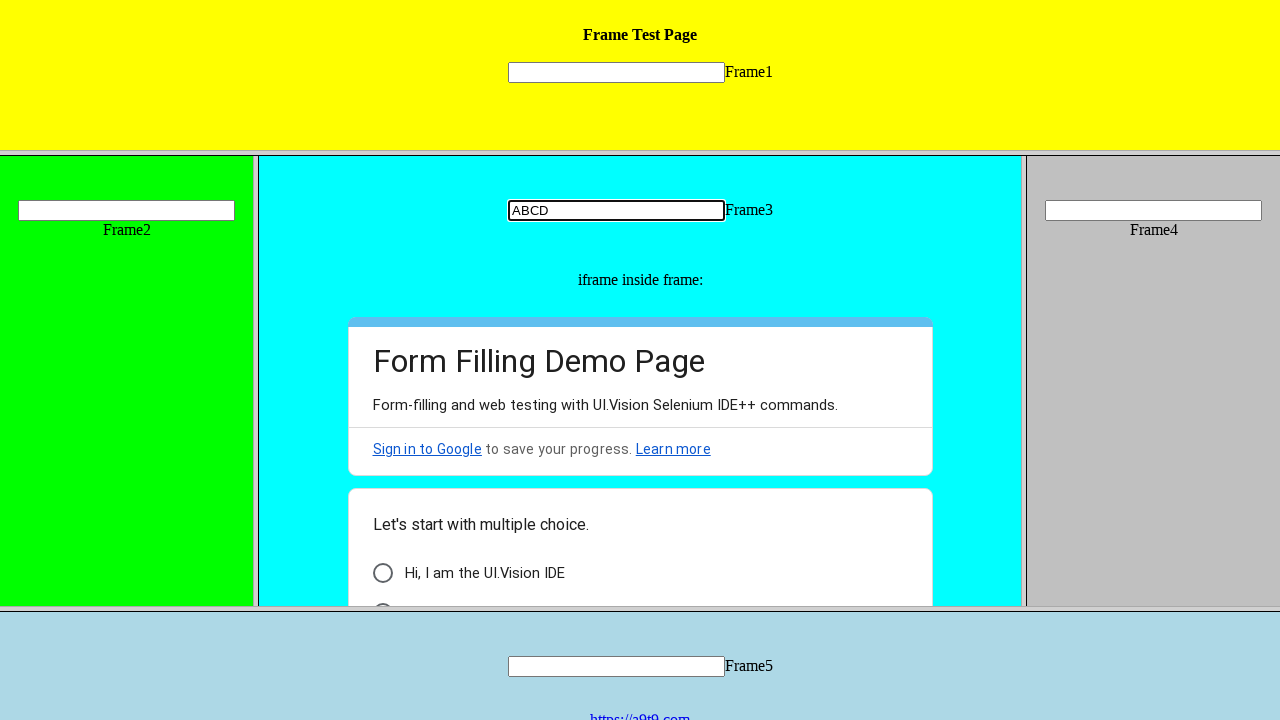

Located nested iframe within frame 3
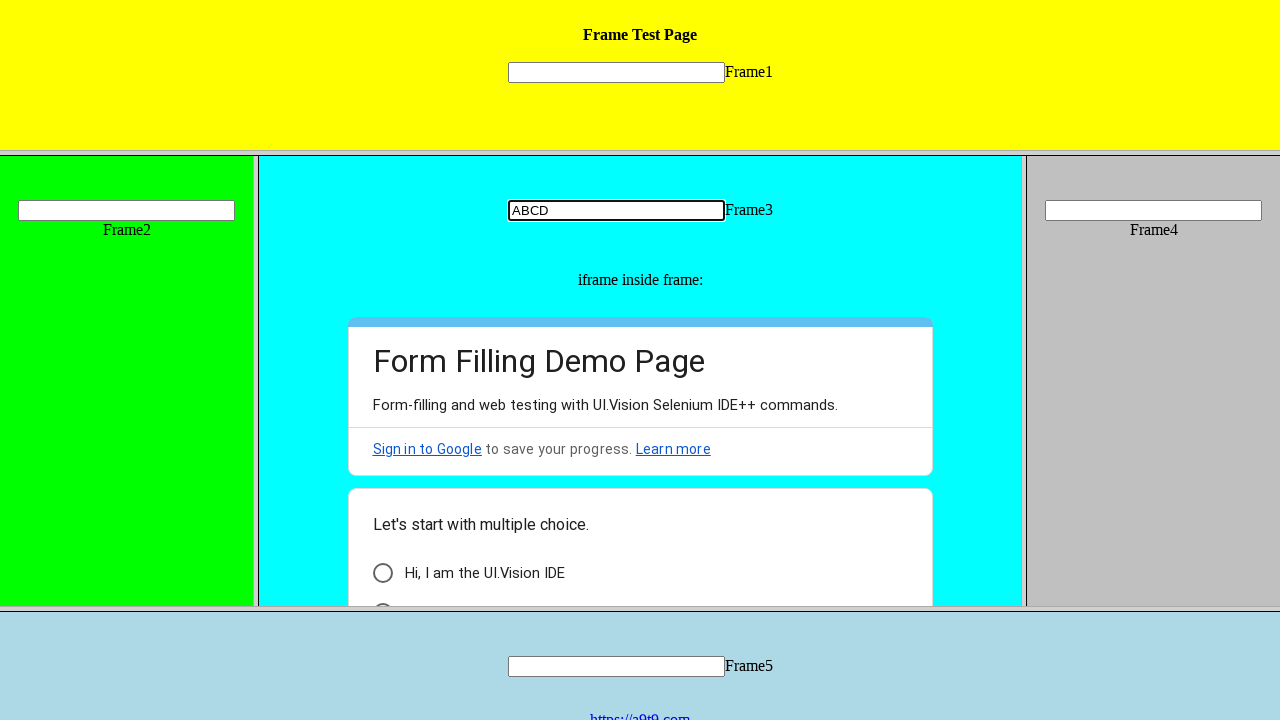

Located 'I am a human' radio button in nested iframe
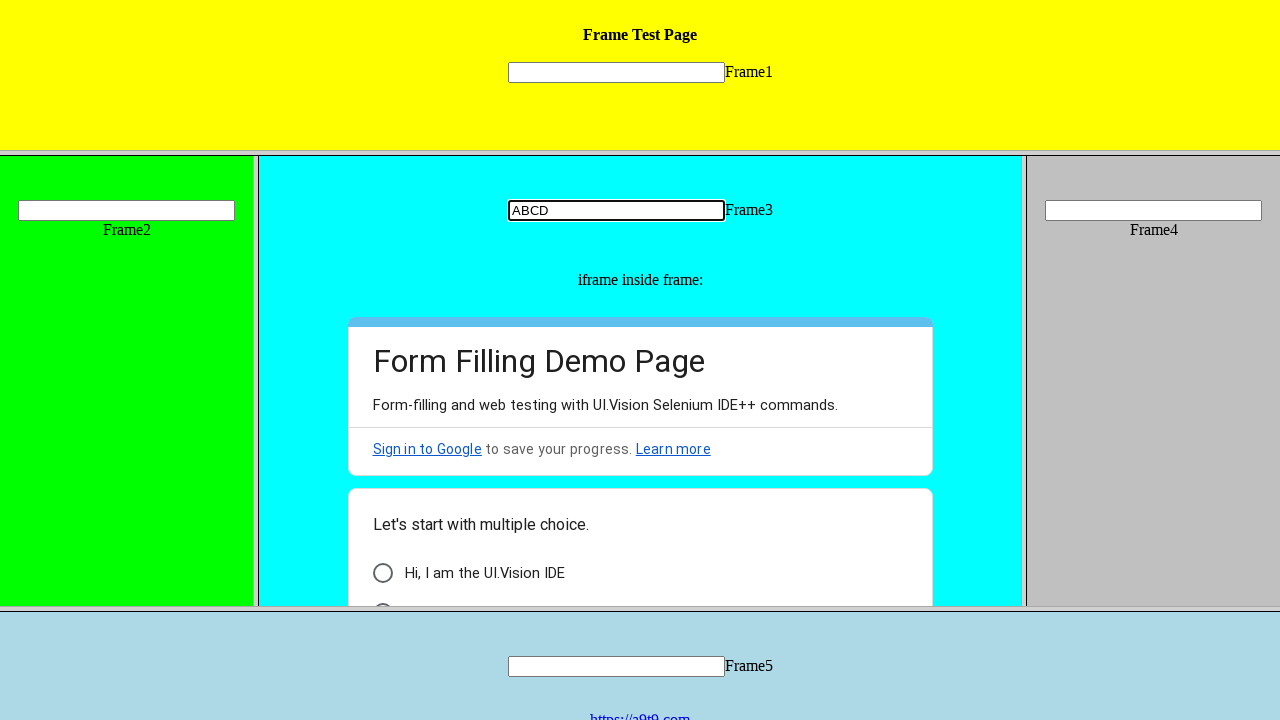

Scrolled radio button into view
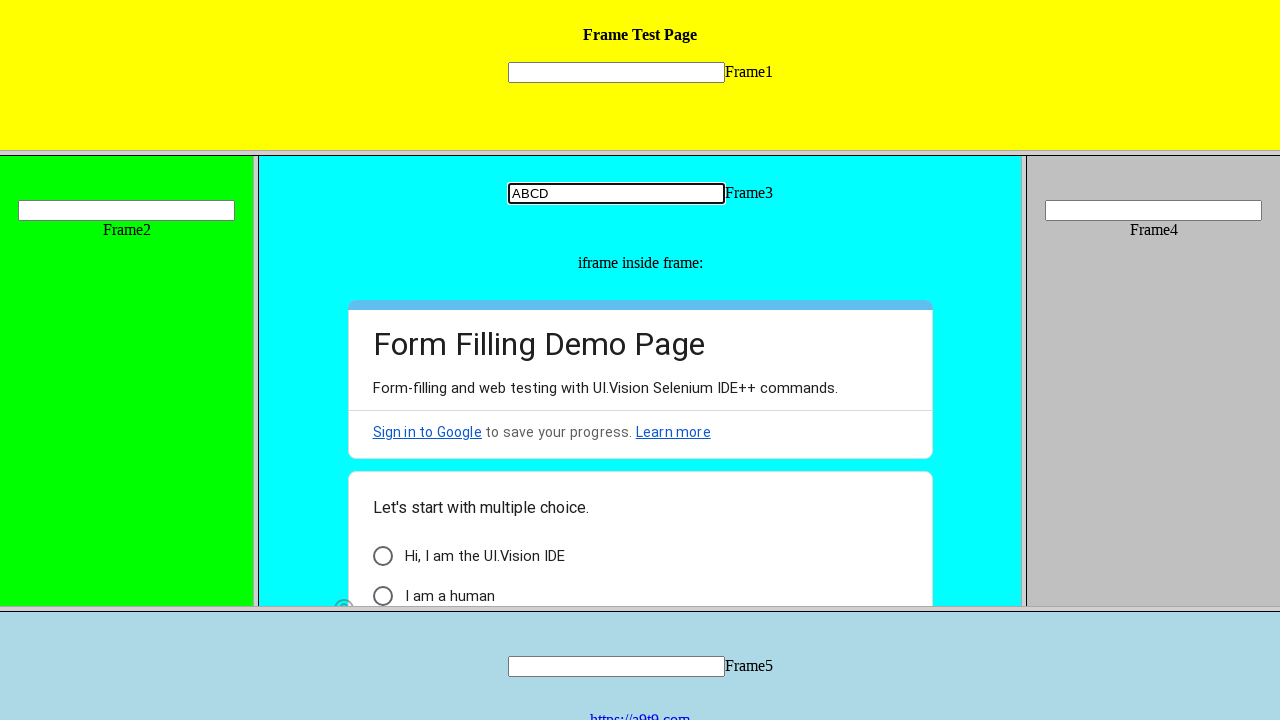

Clicked 'I am a human' radio button in nested iframe at (450, 596) on frame[src='frame_3.html'] >> internal:control=enter-frame >> iframe[src*='https:
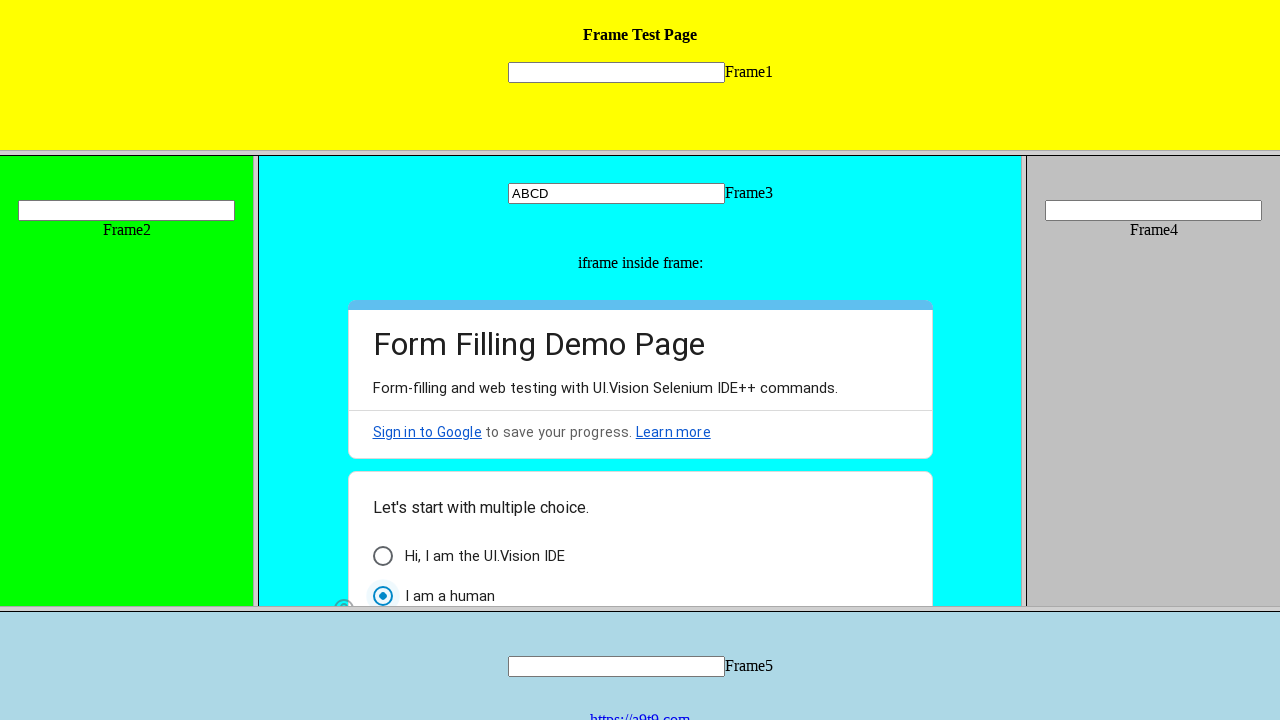

Updated text field in frame 3 with 'XYZ' on frame[src='frame_3.html'] >> internal:control=enter-frame >> input[name='mytext3
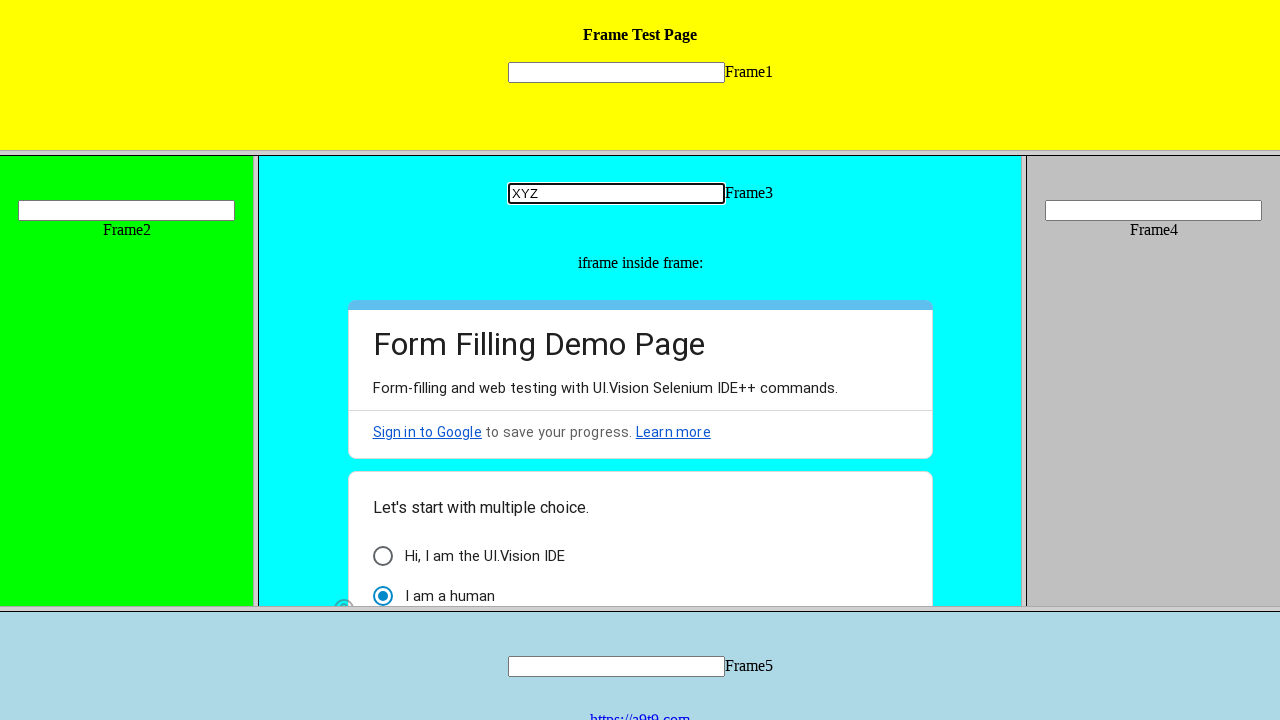

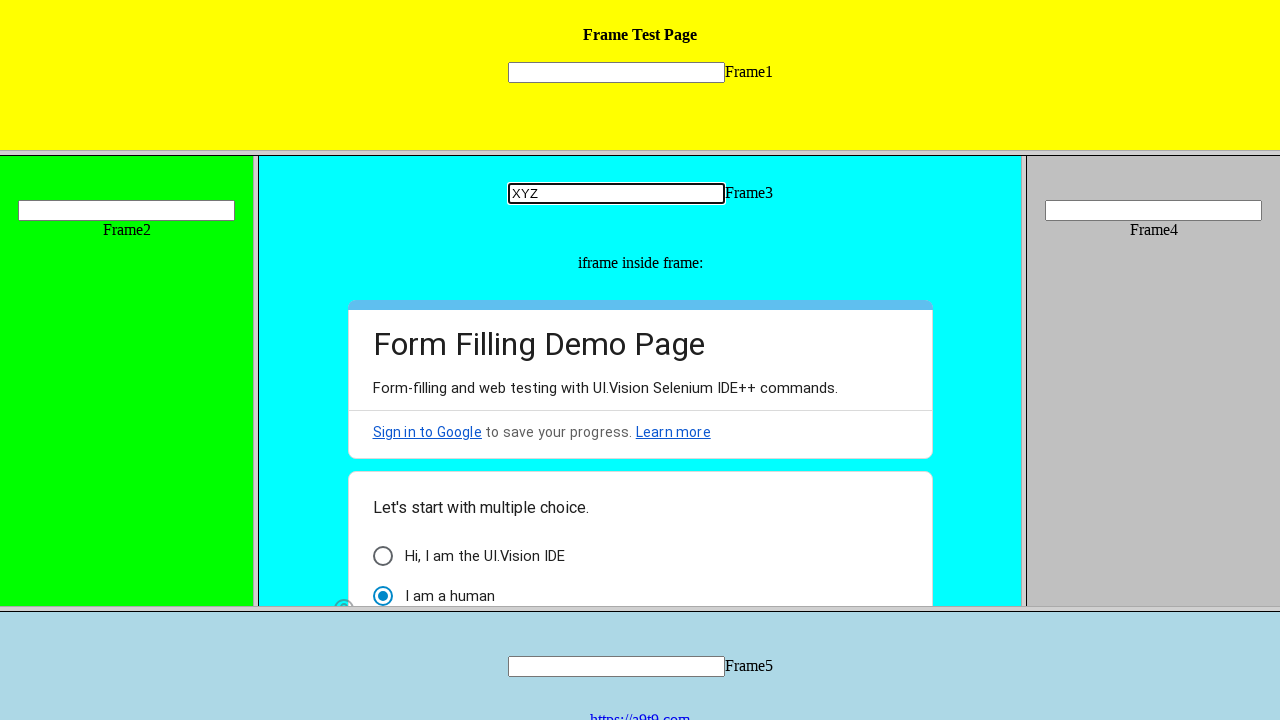